Navigates to Meesho website and verifies the current URL matches the expected URL

Starting URL: https://www.meesho.com/

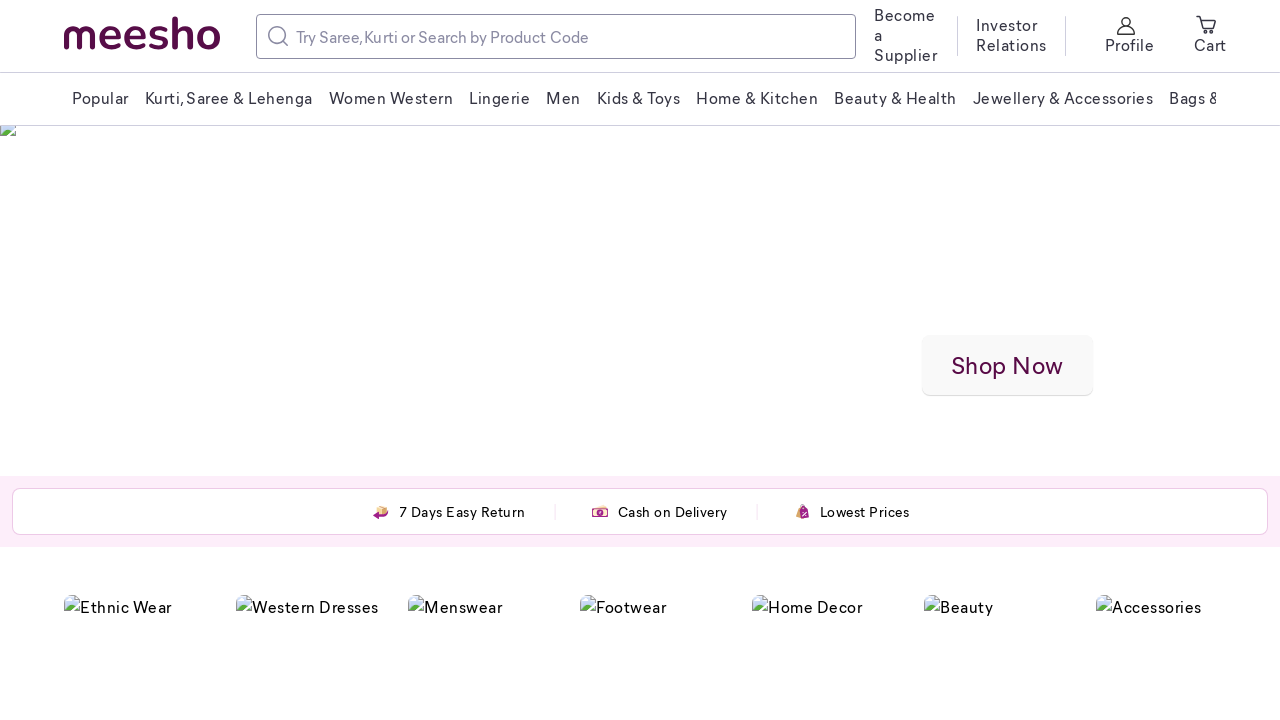

Navigated to Meesho website at https://www.meesho.com/
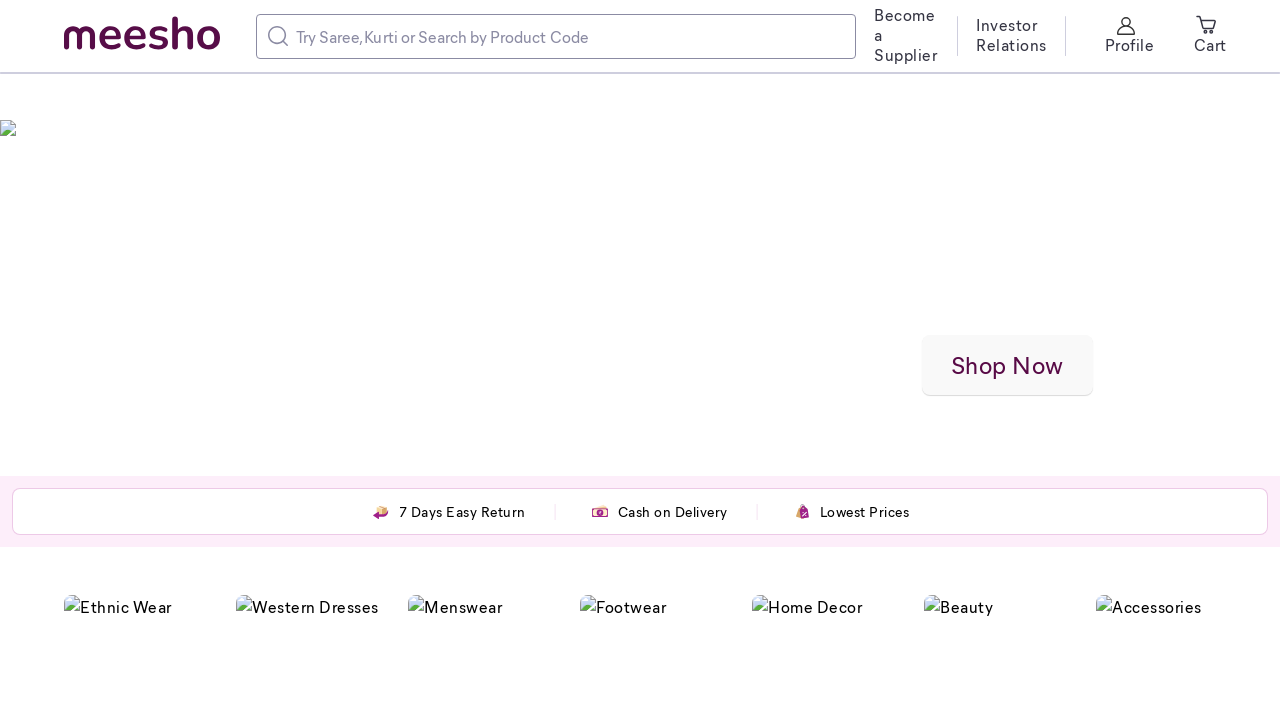

Verified current URL matches expected URL (https://www.meesho.com/)
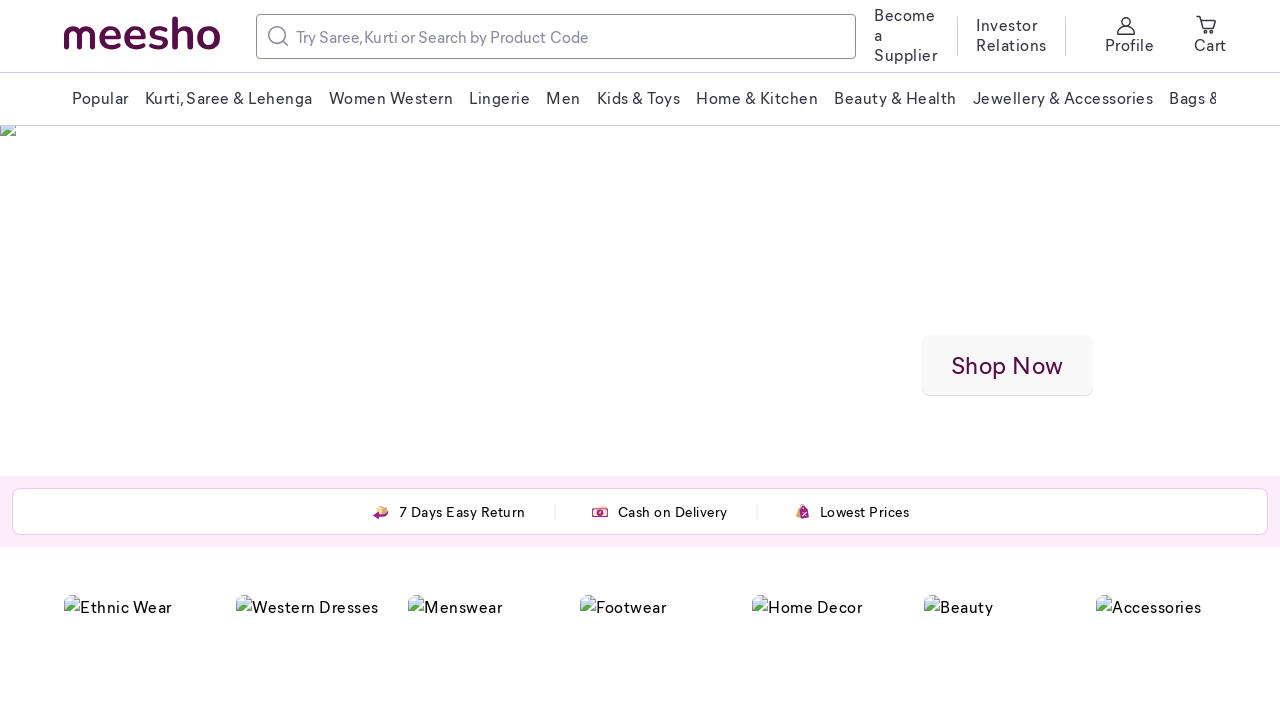

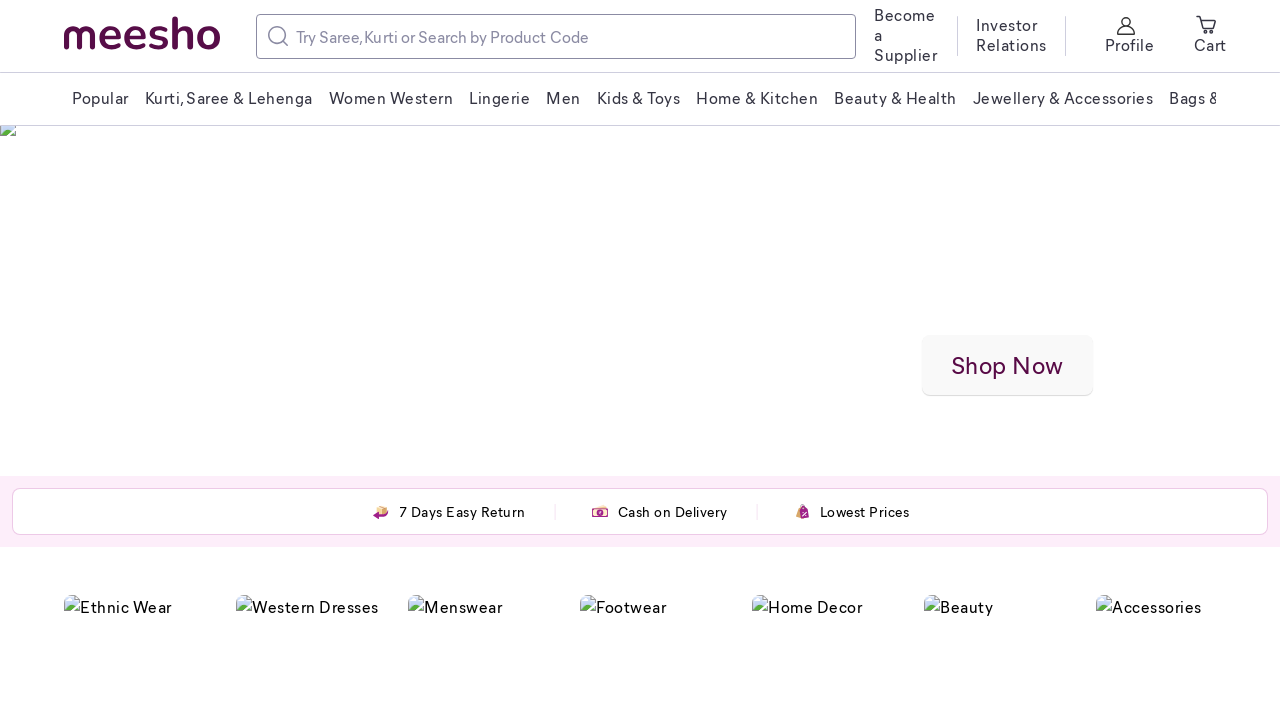